Tests that an error message appears when submitting the contact form without filling in any fields

Starting URL: https://www.retrain.ai/contact

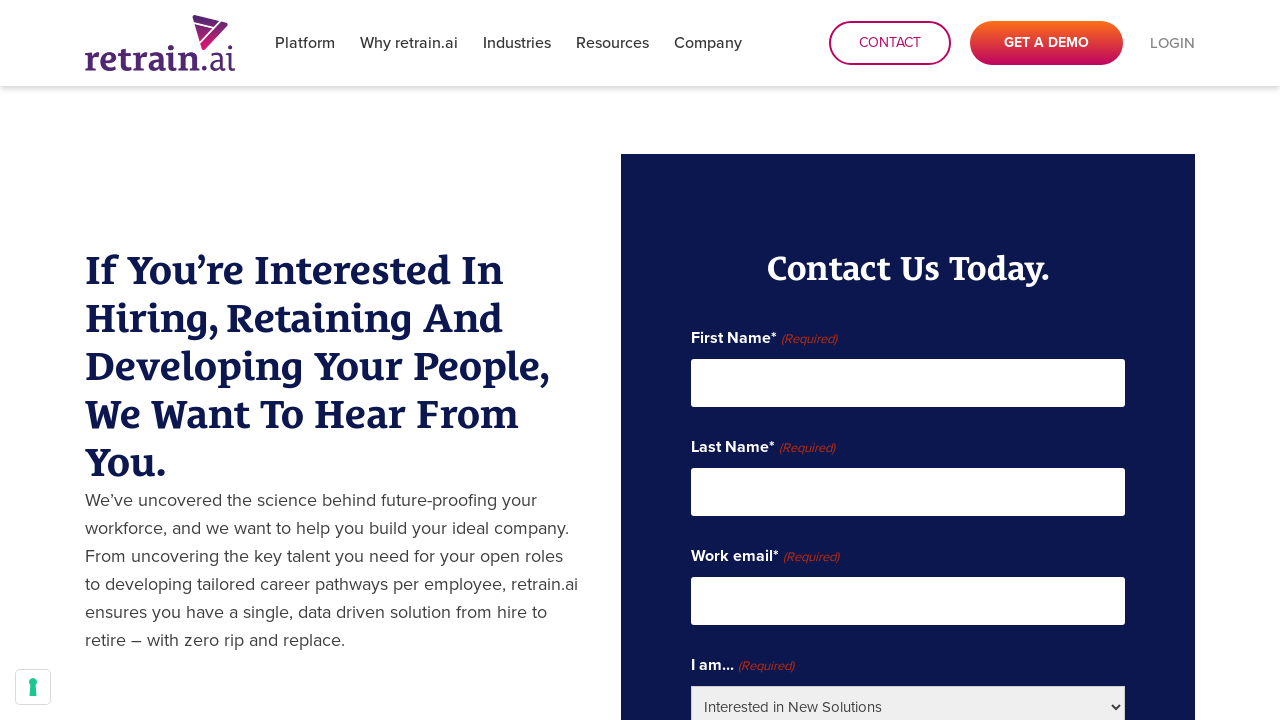

Waited for GET IN TOUCH button to be visible
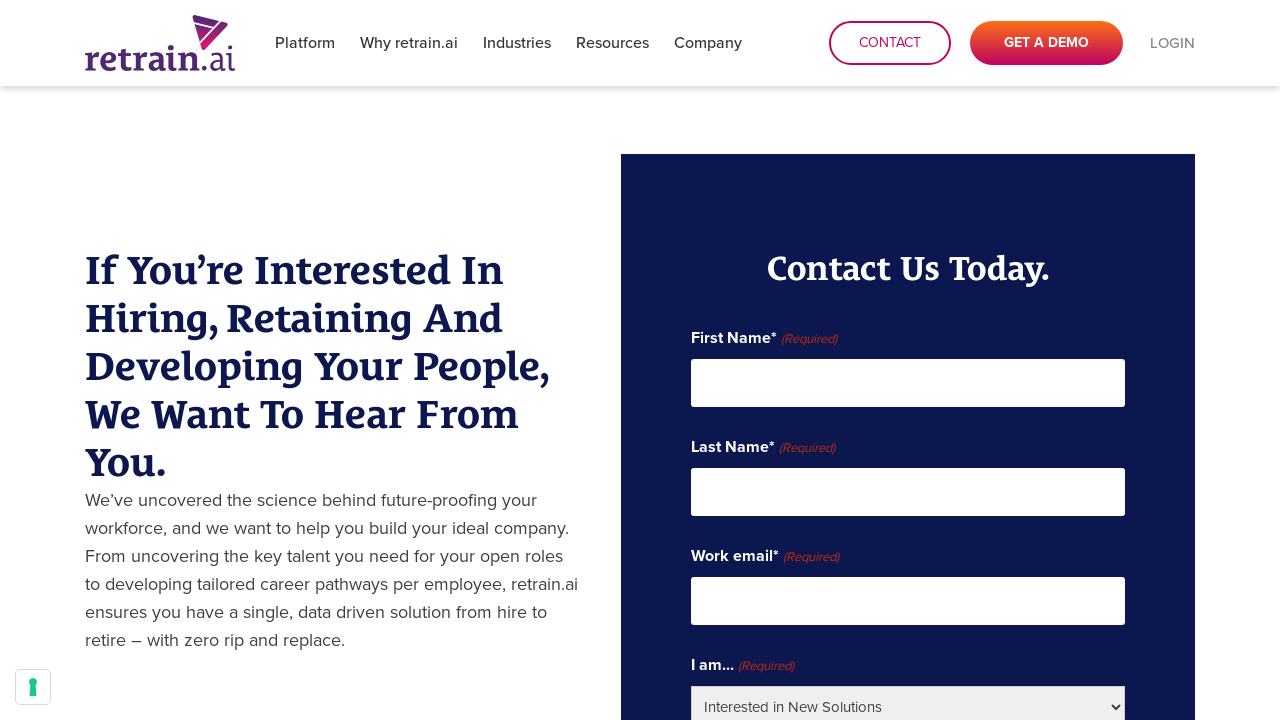

Clicked GET IN TOUCH button without filling any form fields at (908, 360) on text=GET IN TOUCH
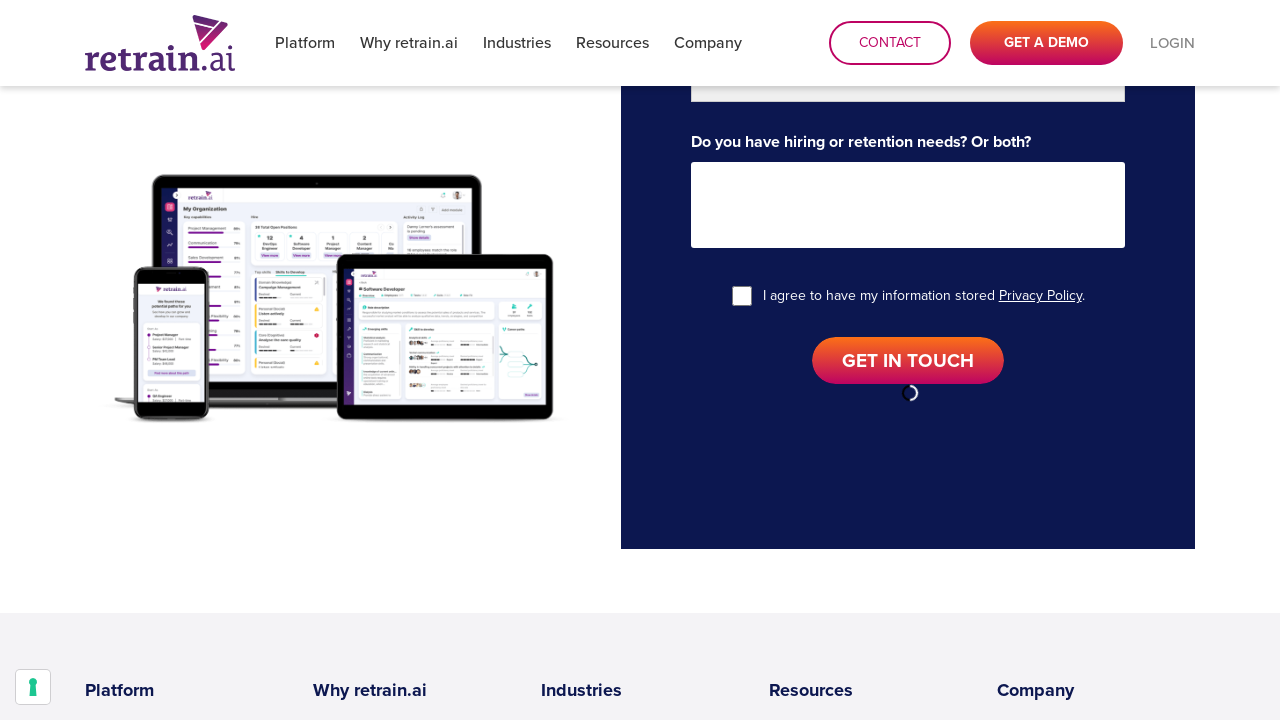

Error message appeared: 'There was a problem with your submission. Please review the fields below.'
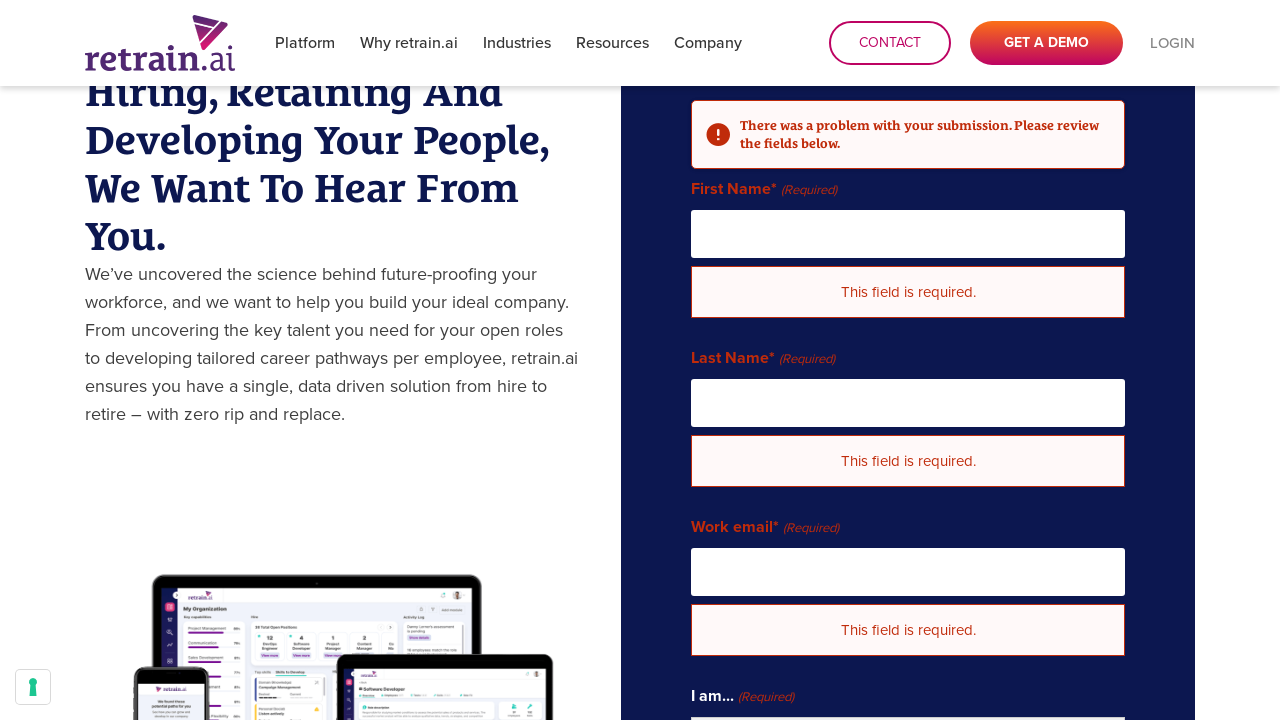

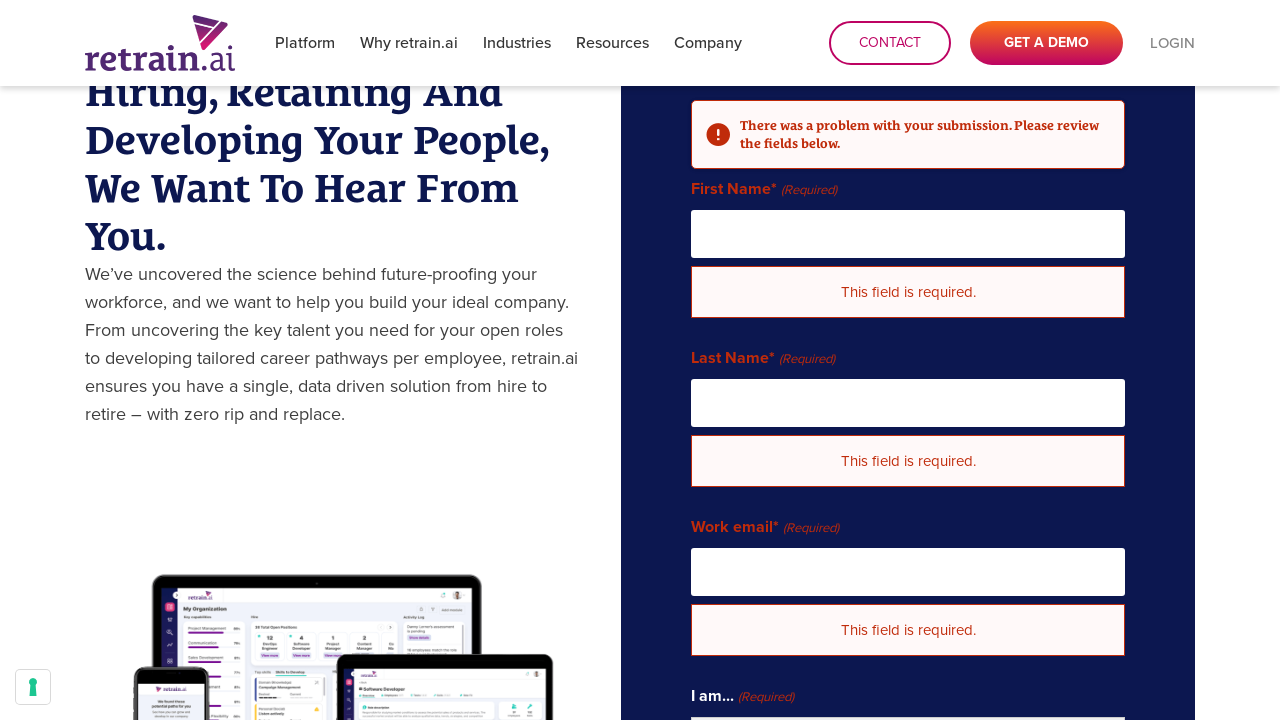